Tests page scrolling functionality by scrolling to the bottom of the page and then back to the top on a blog website.

Starting URL: http://www.cnblogs.com/

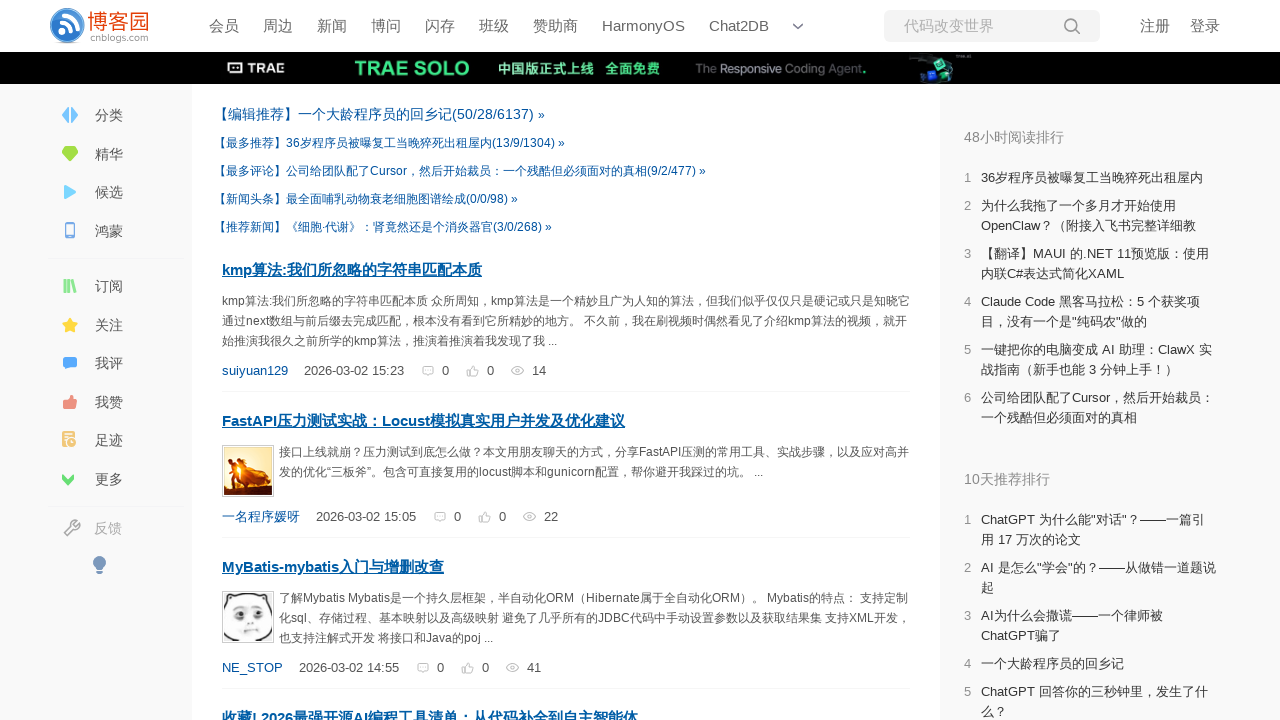

Scrolled to the bottom of the page
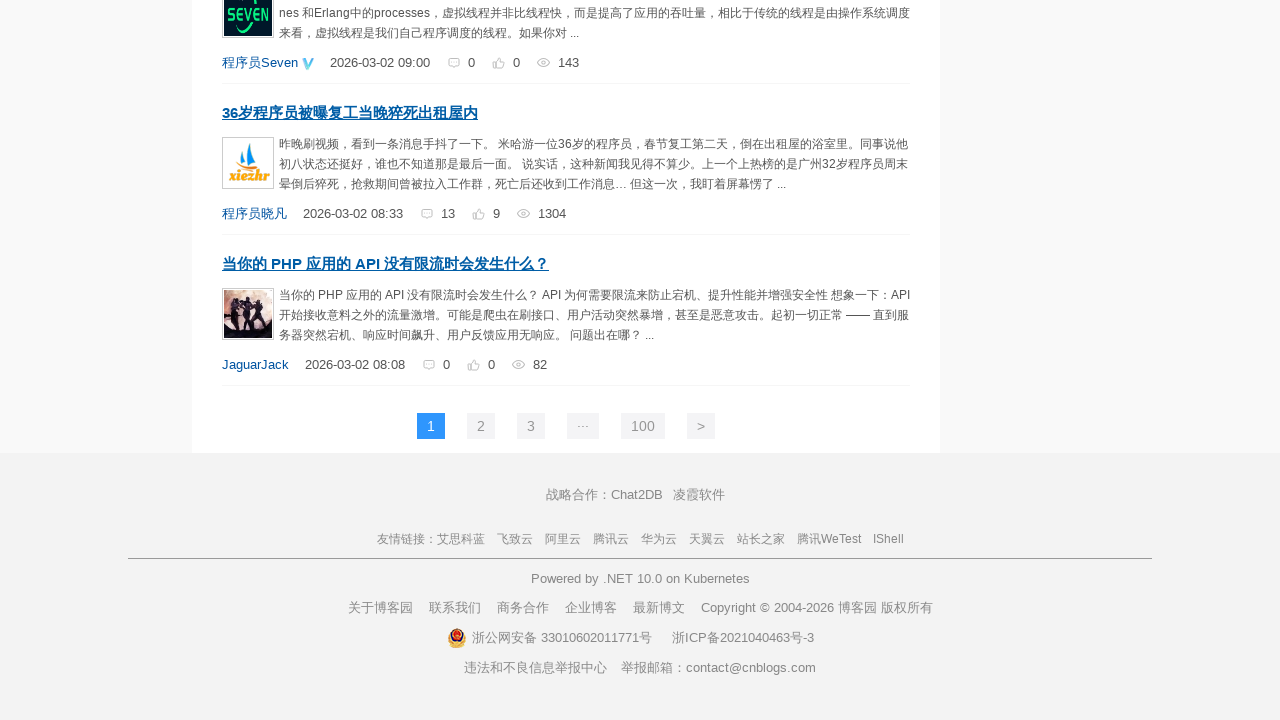

Waited 3 seconds for content to load
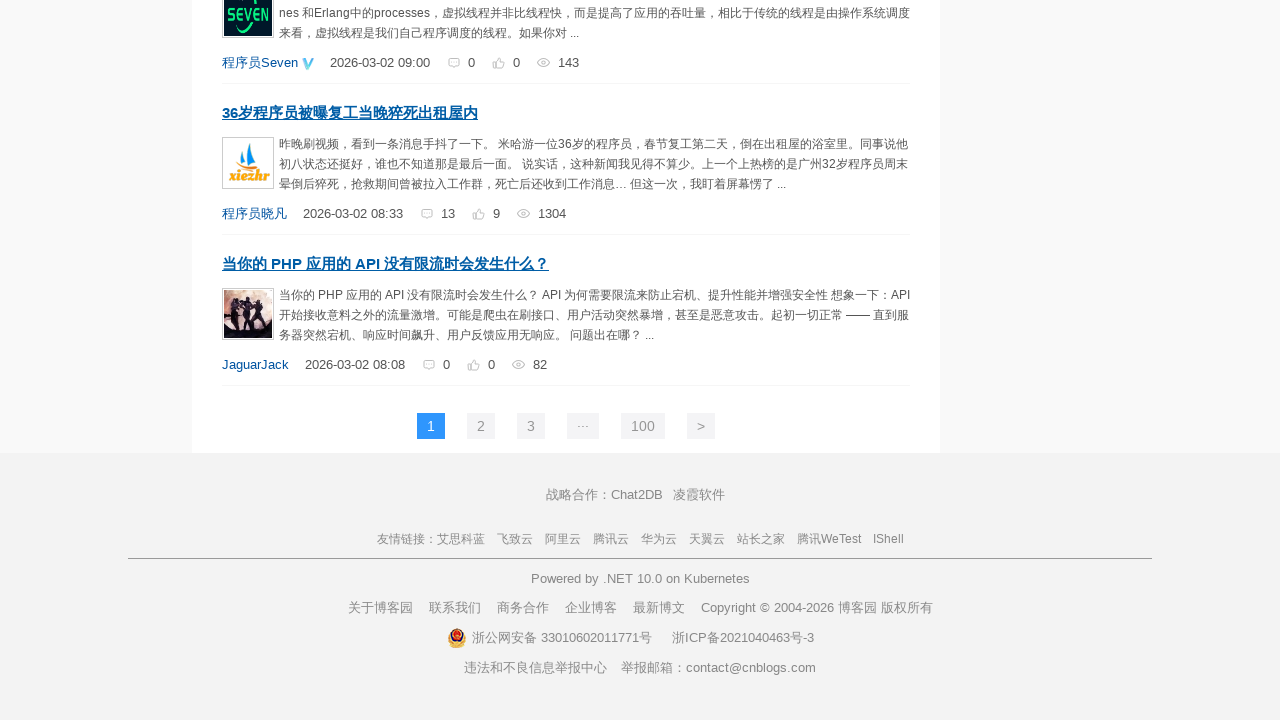

Scrolled back to the top of the page
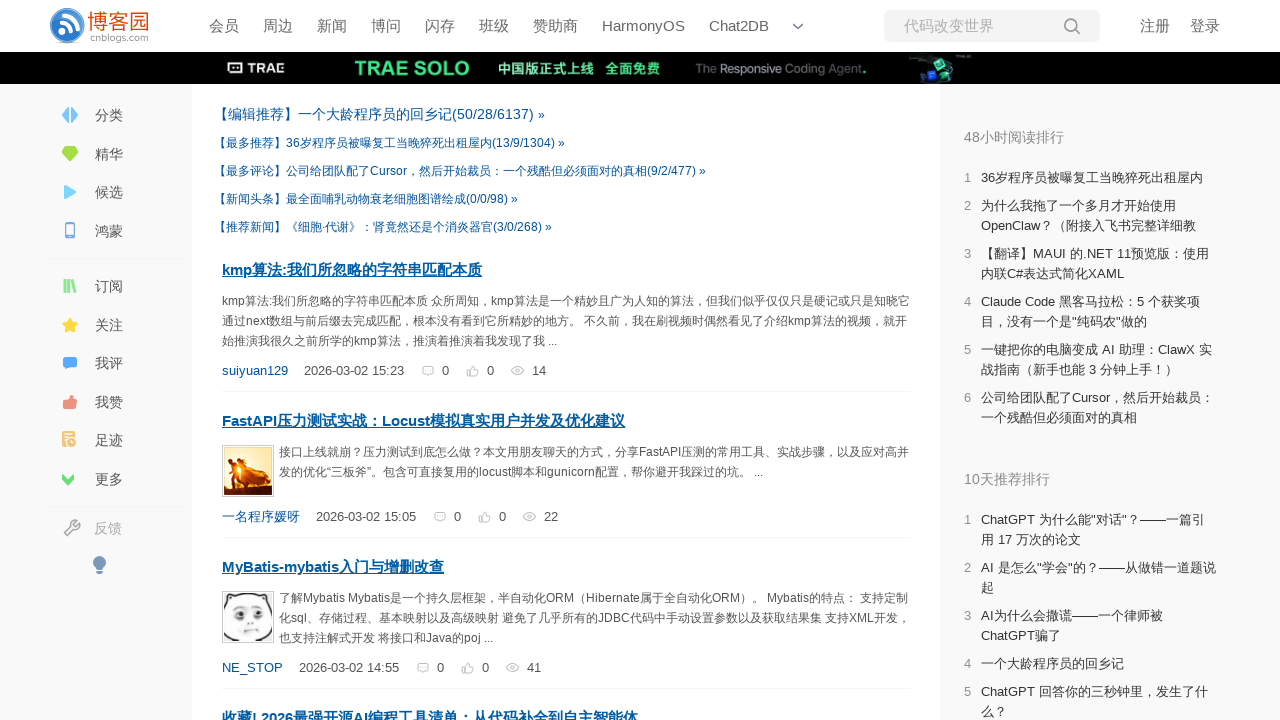

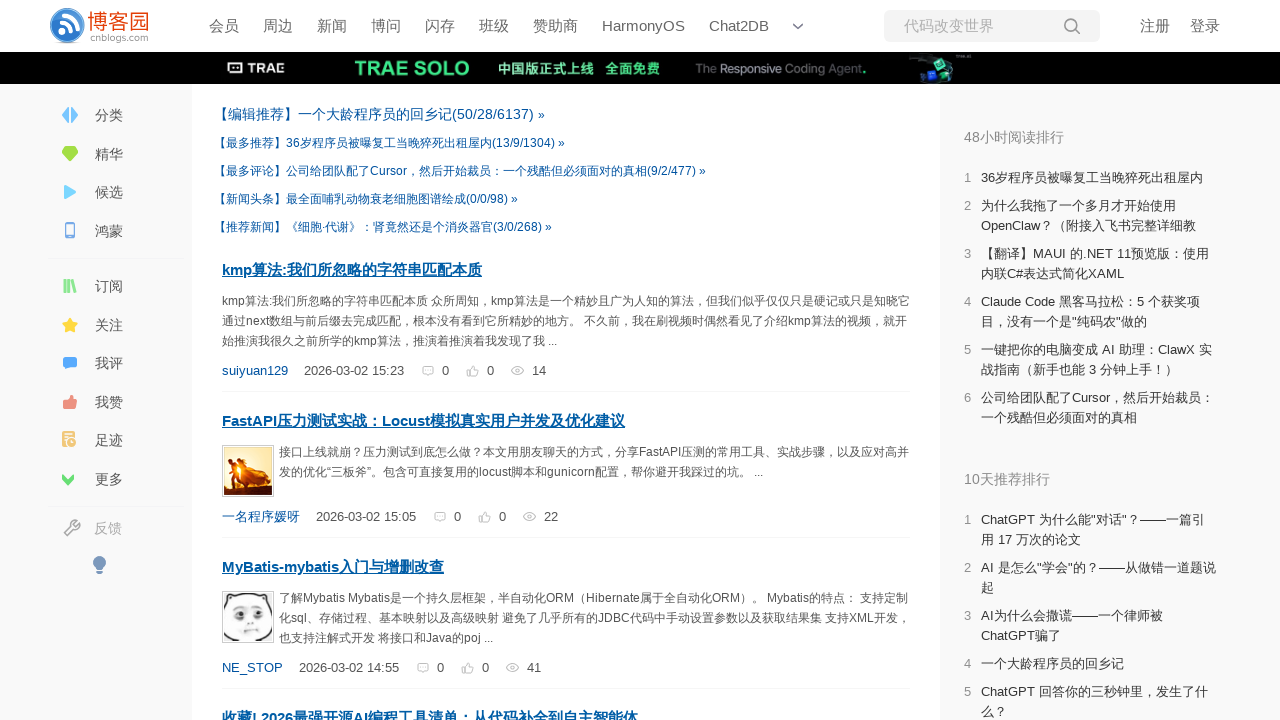